Navigates to a library app website and verifies the presence of input fields and primary buttons on the page

Starting URL: https://library-app.firebaseapp.com

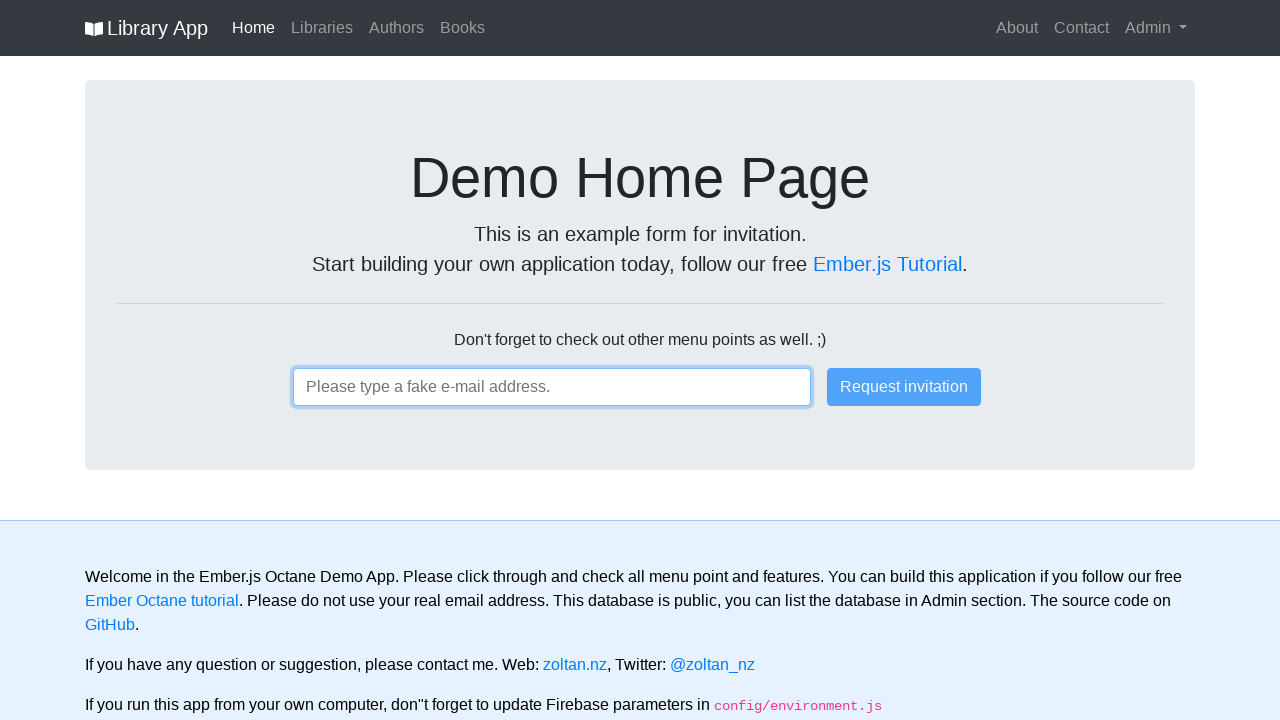

Navigated to library app website
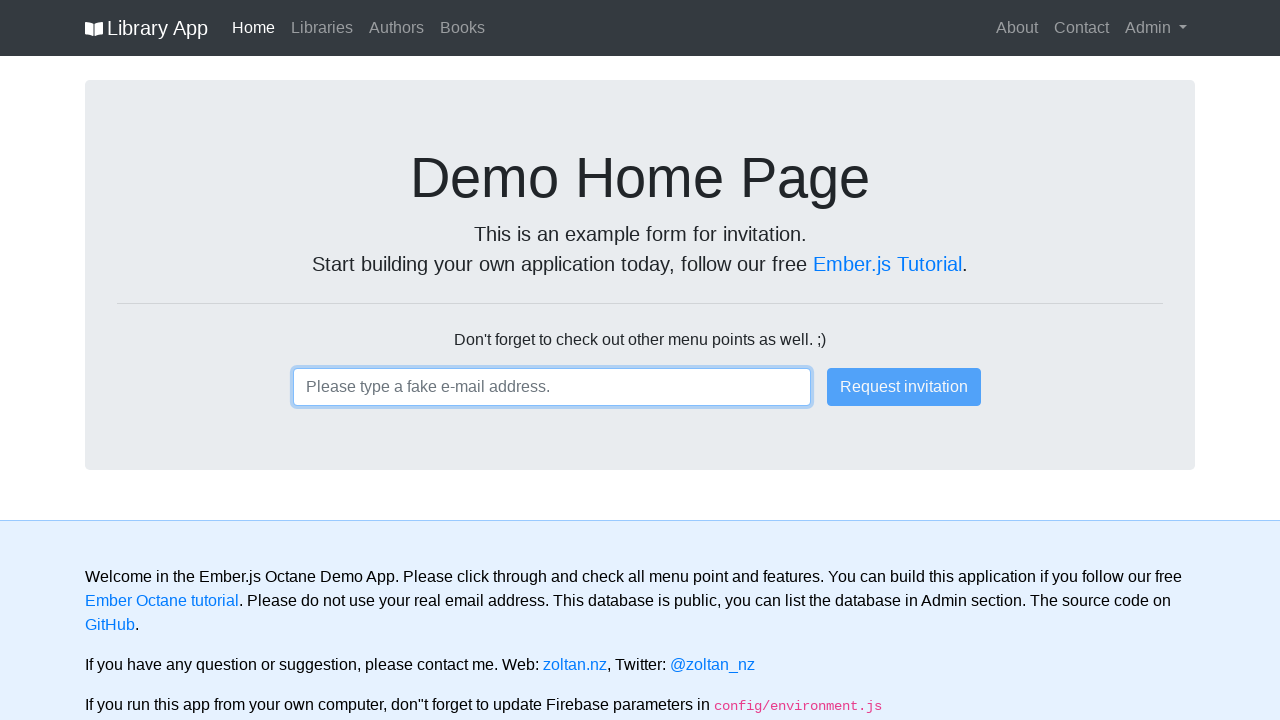

Input field is present on the page
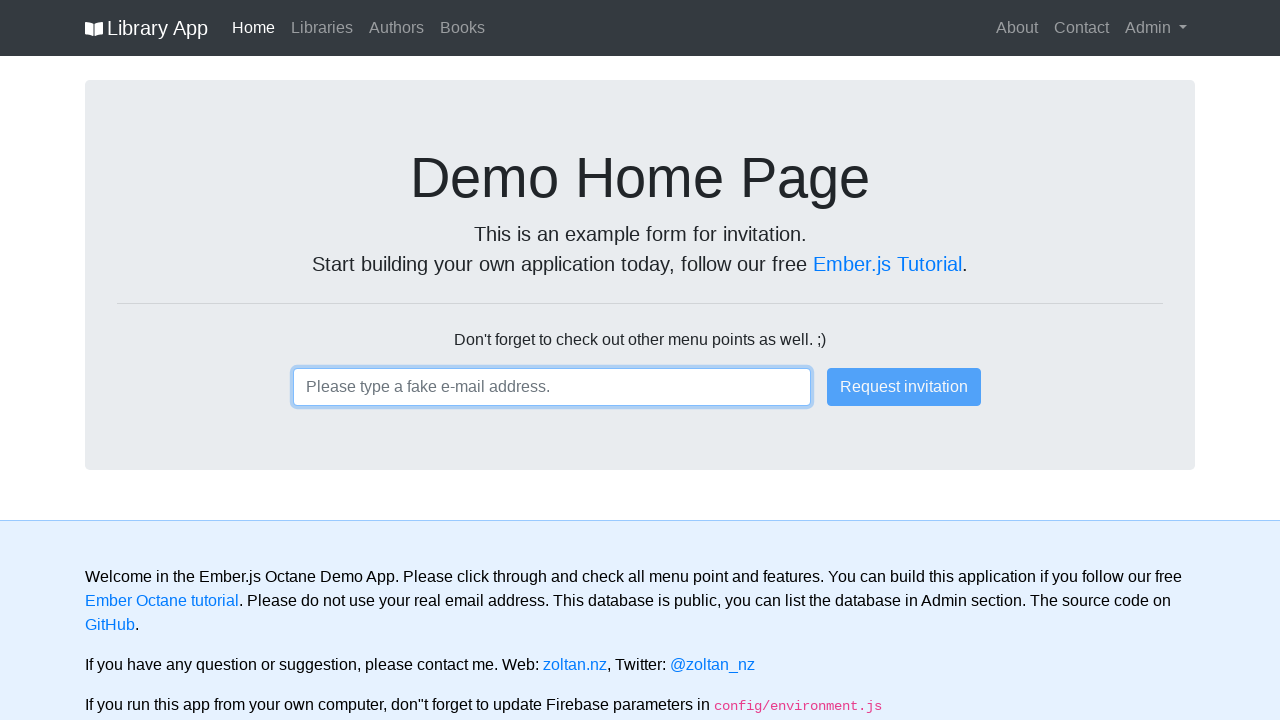

Primary button is present on the page
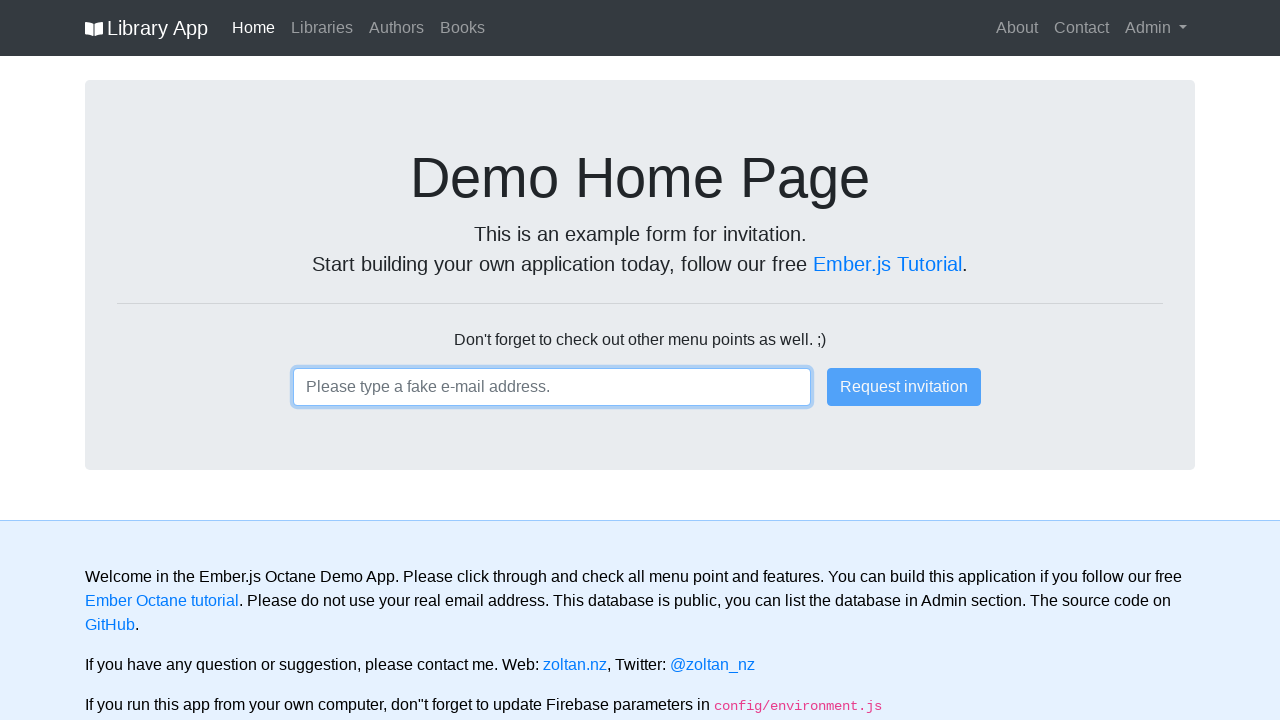

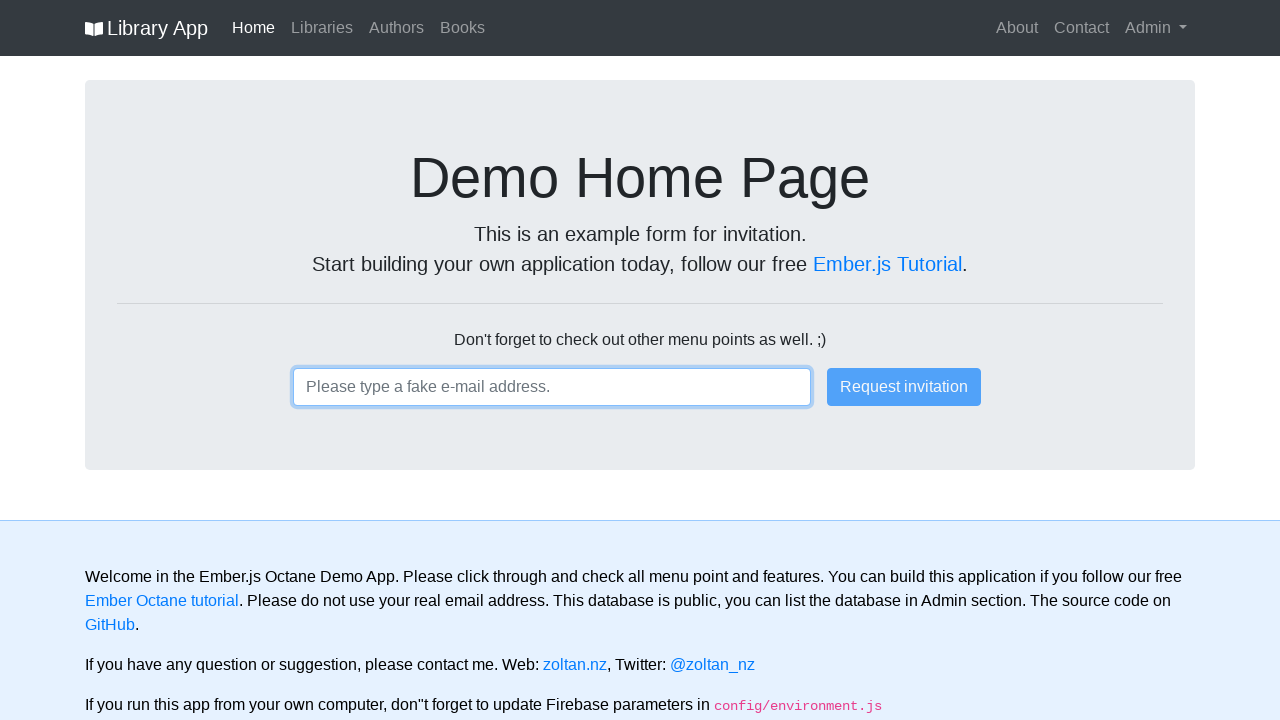